Tests JavaScript prompt dialog with keyboard interactions after entering text and accepting the prompt.

Starting URL: https://the-internet.herokuapp.com/

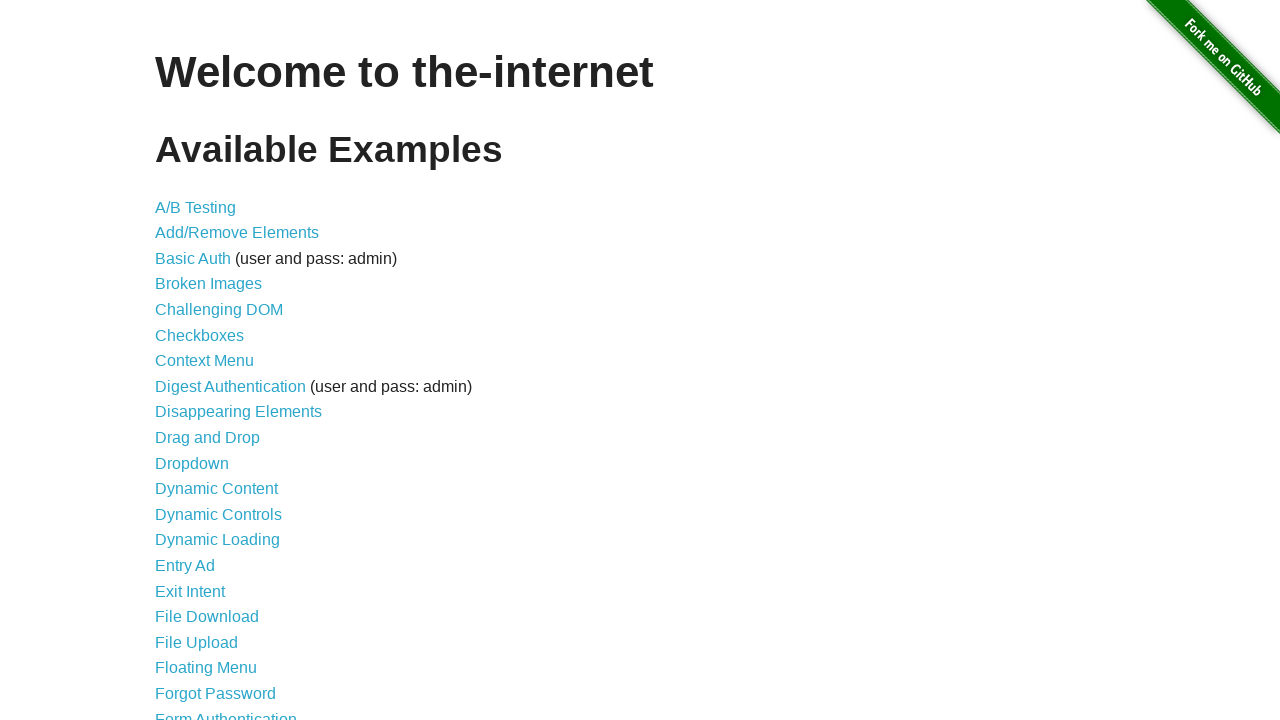

Clicked on JavaScript Alerts link at (214, 361) on text=JavaScript Alerts
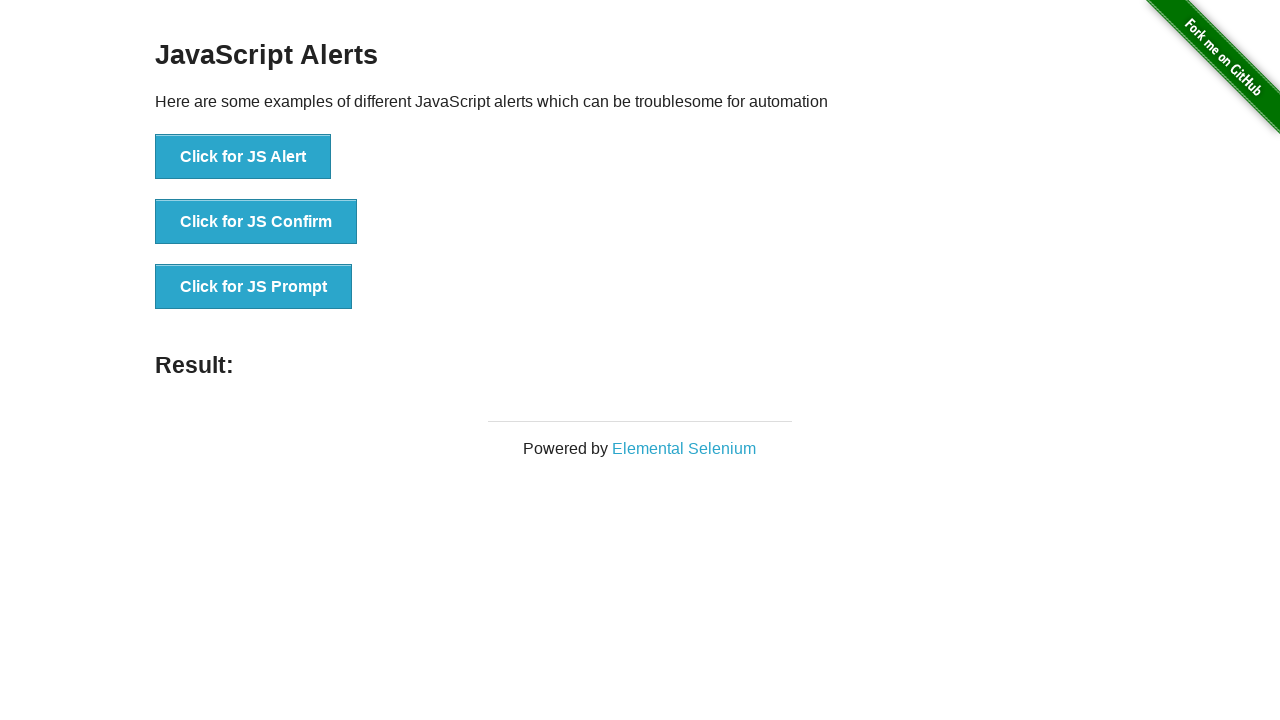

Set up dialog handler to accept prompt with 'Hello world!!!'
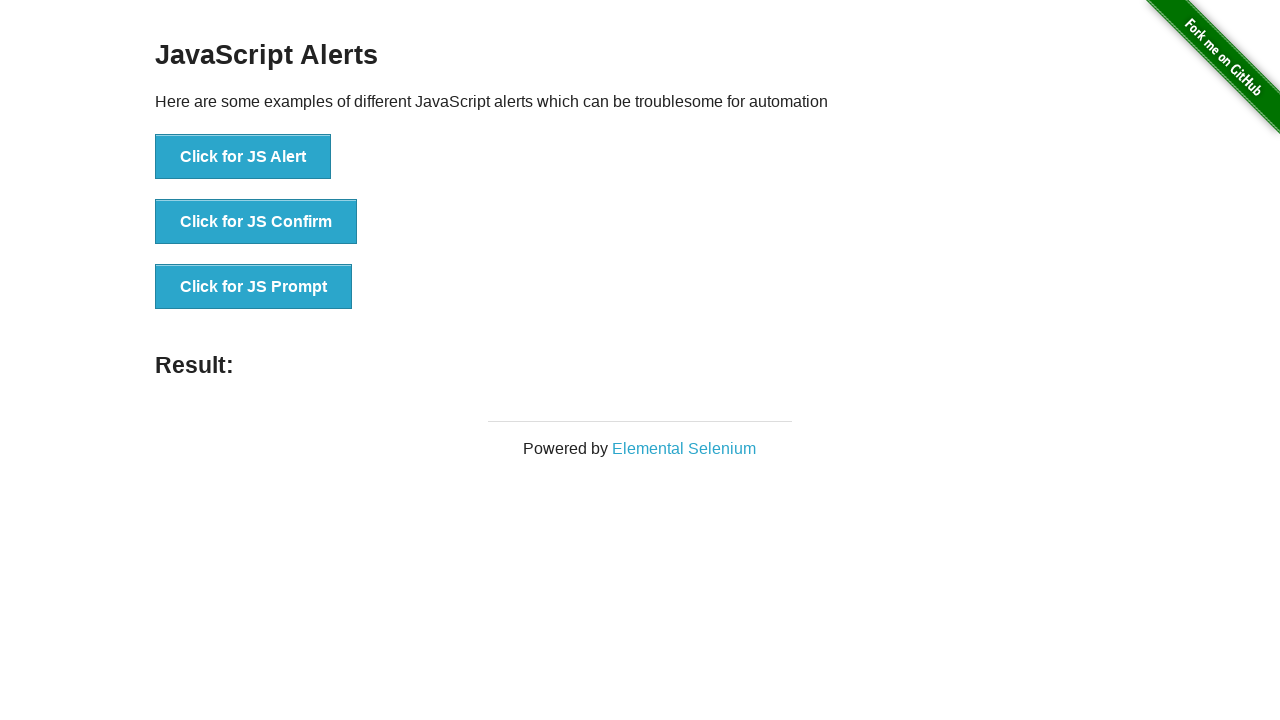

Clicked button to trigger JavaScript prompt dialog at (254, 287) on button[onclick='jsPrompt()']
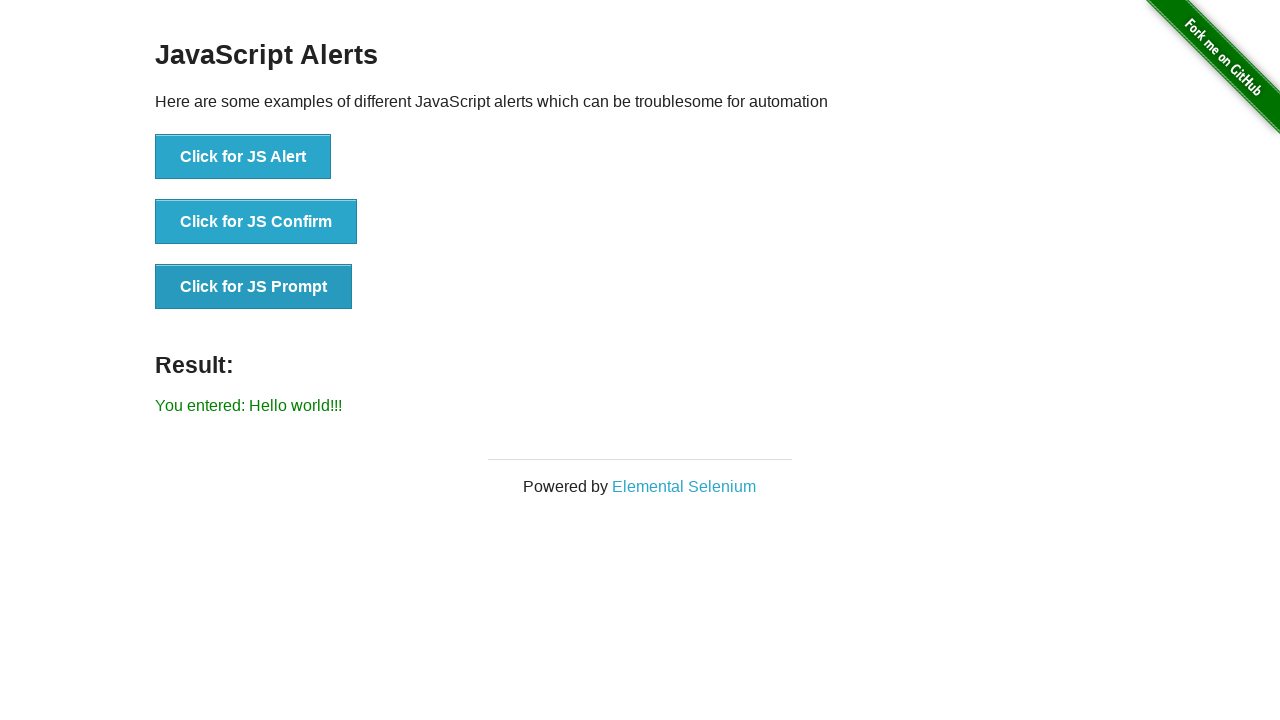

Verified prompt result displayed 'You entered: Hello world!!!'
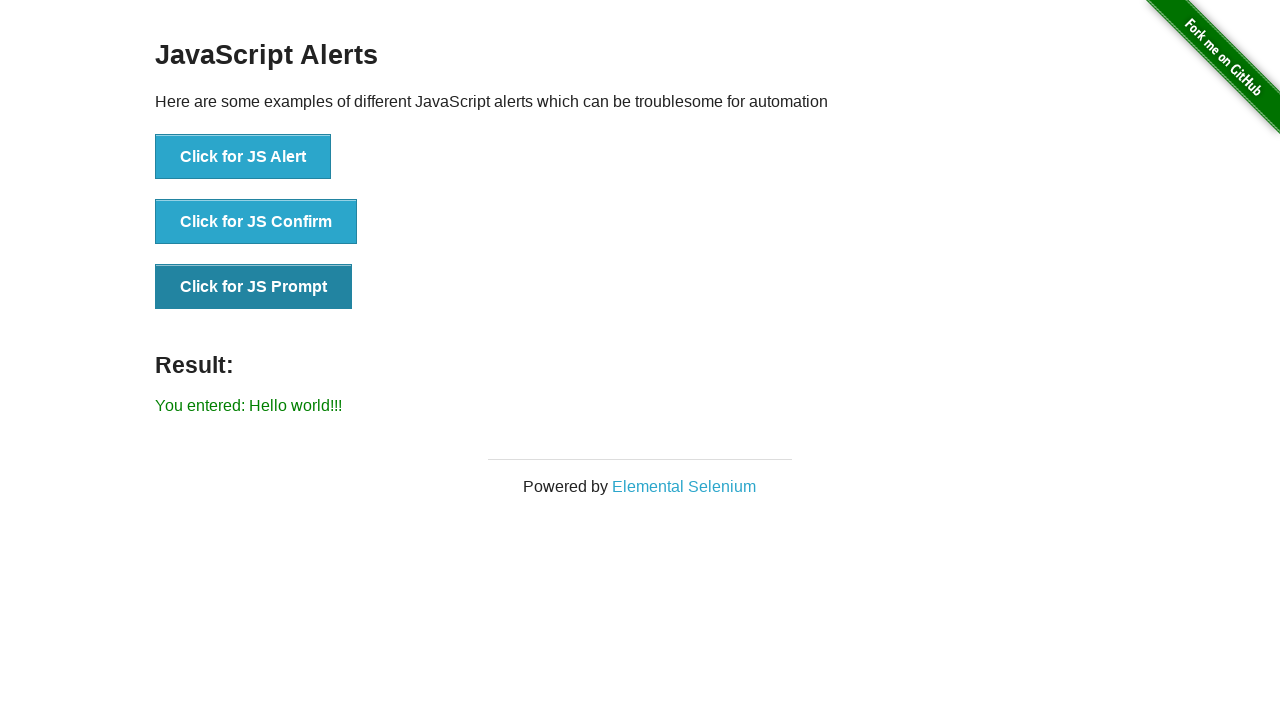

Clicked button to trigger JavaScript prompt dialog again at (254, 287) on button[onclick='jsPrompt()']
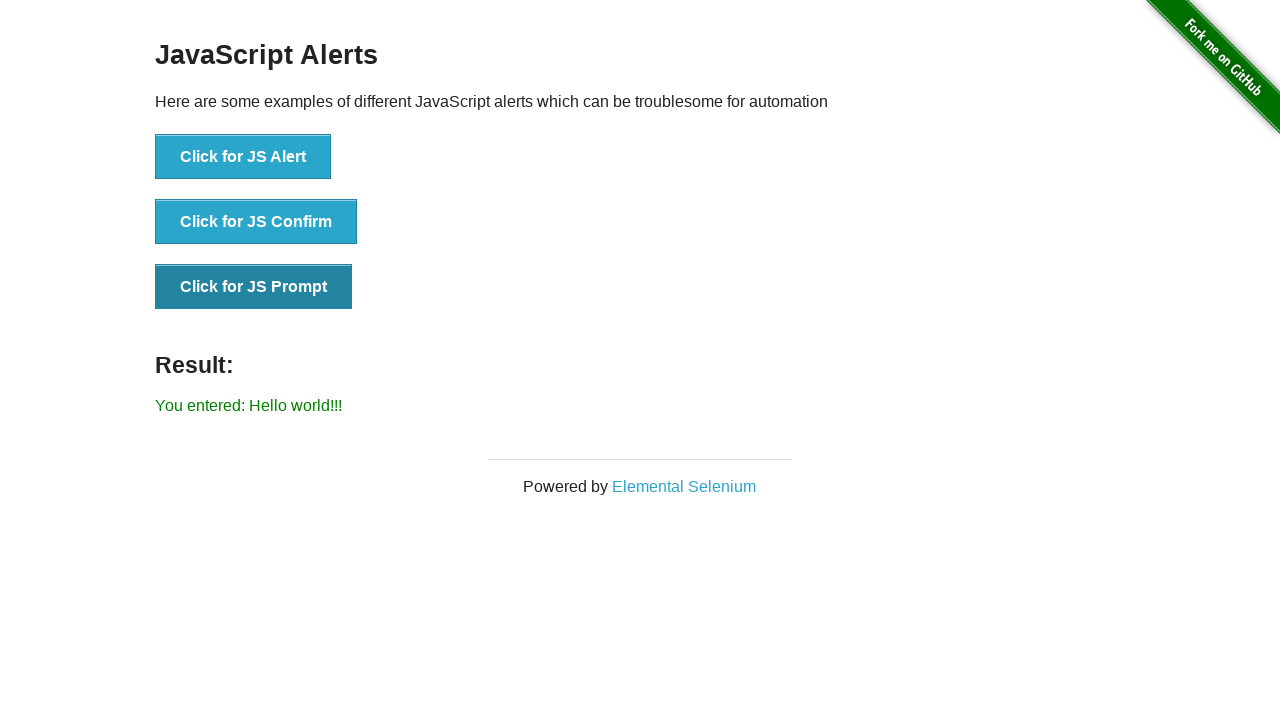

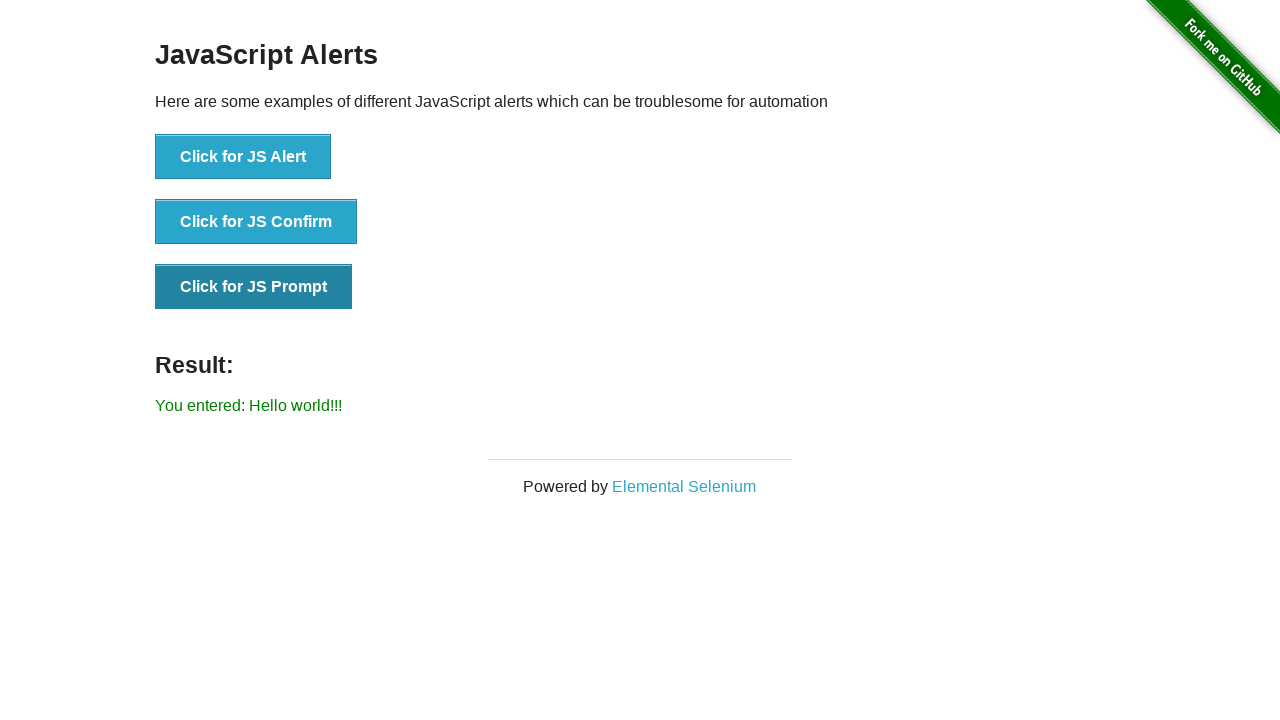